Navigates to DCInside mouse gallery board, browses through different category filters, and verifies that post listings are displayed correctly.

Starting URL: https://gall.dcinside.com/mgallery/board/lists/?id=mouse&sort_type=N&search_head=0&page=1

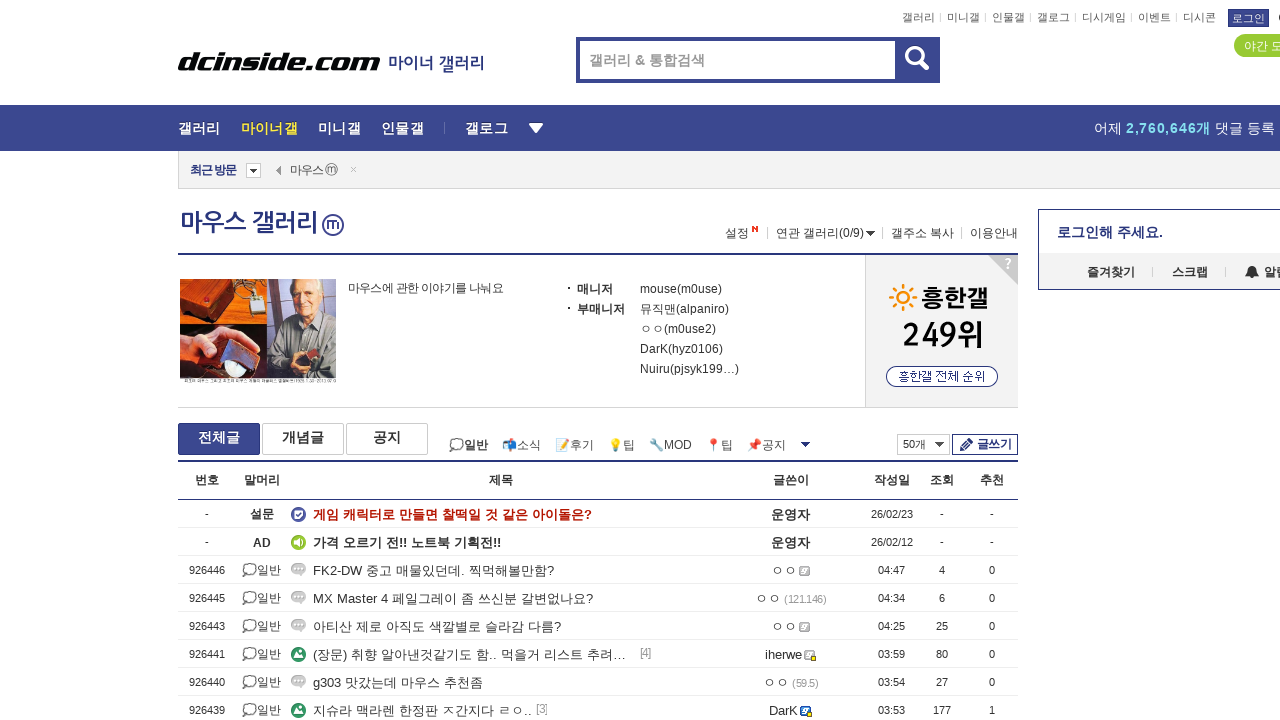

Waited for gallery board table to load
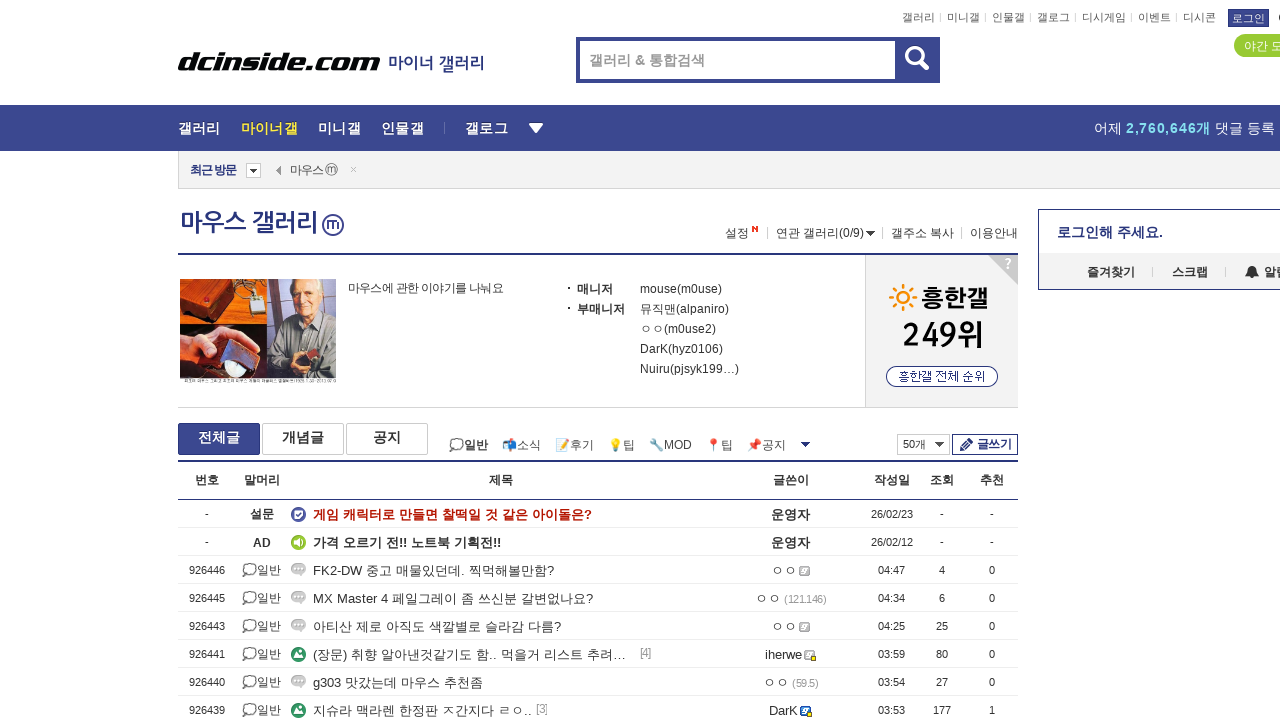

Navigated to category filter with search_head=0
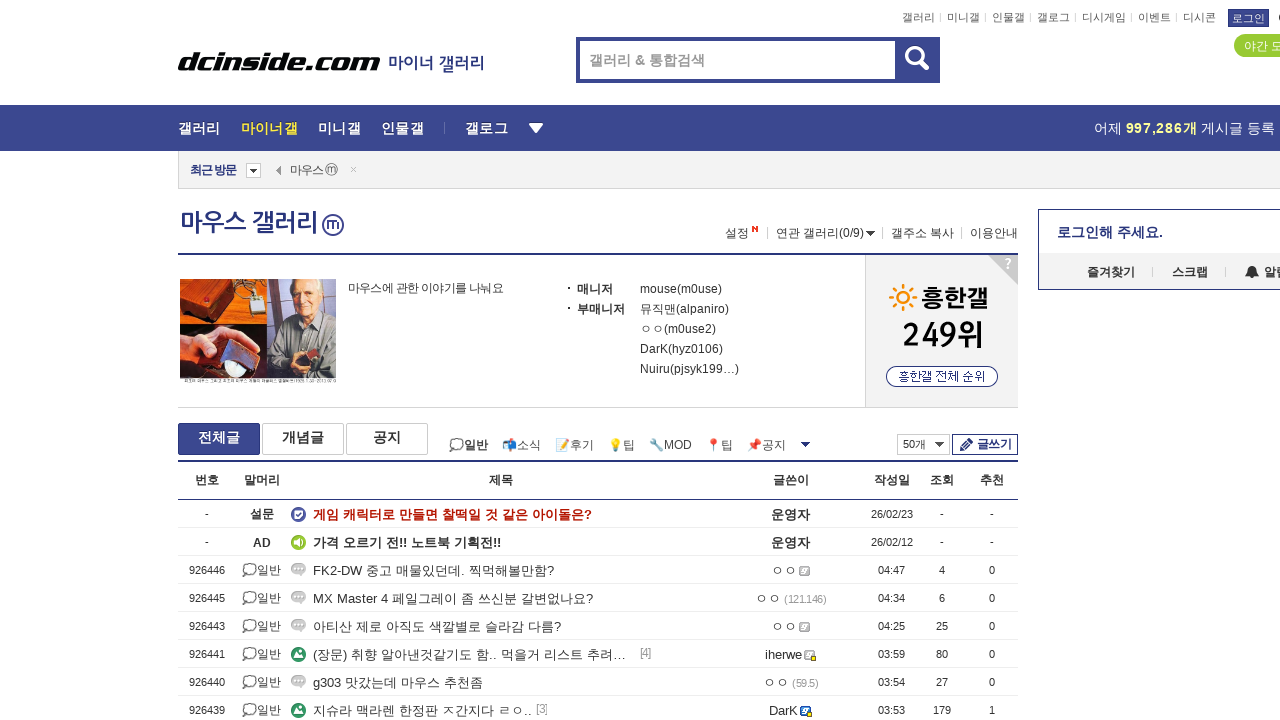

Waited for post table to load in category 0
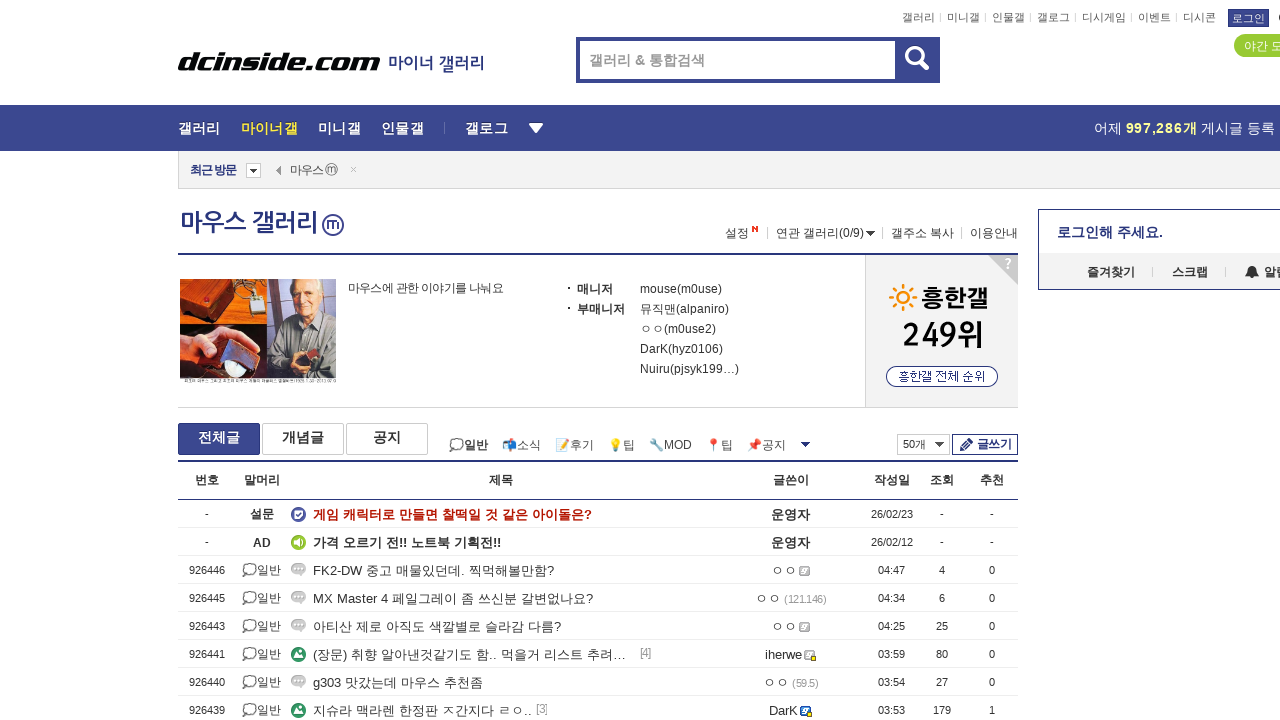

Verified post titles are displayed in category 0
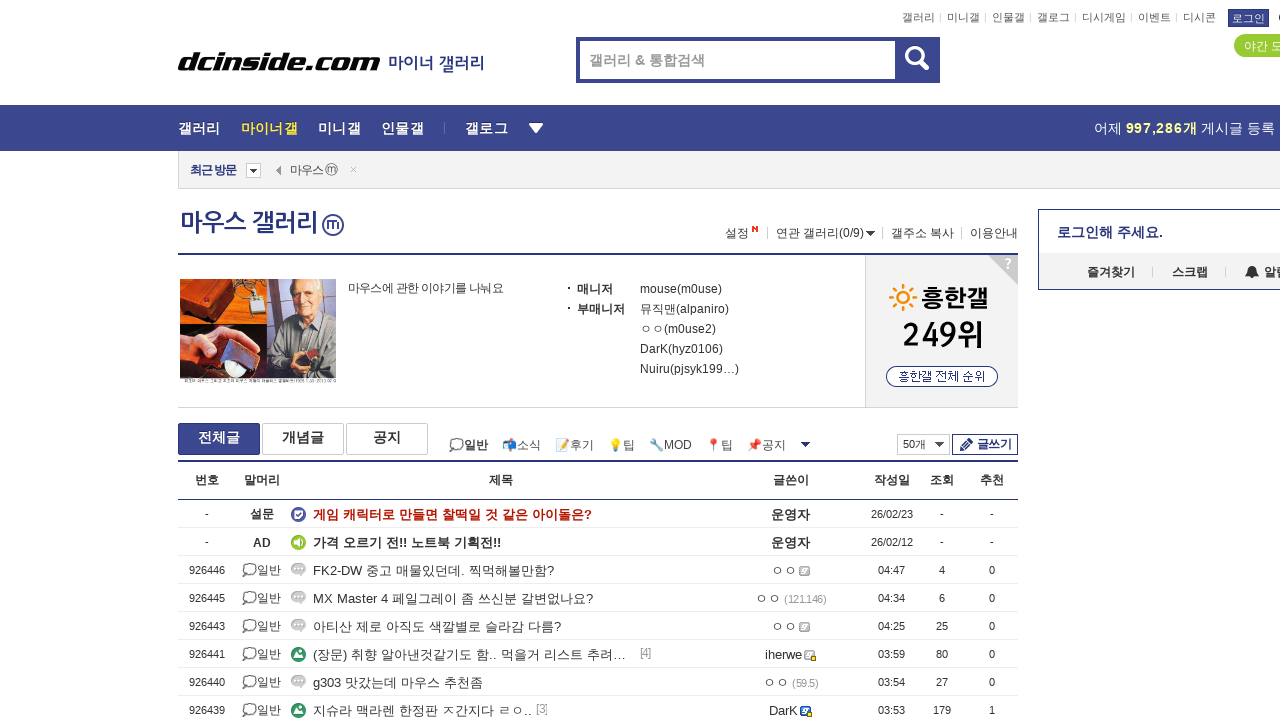

Navigated to category filter with search_head=330
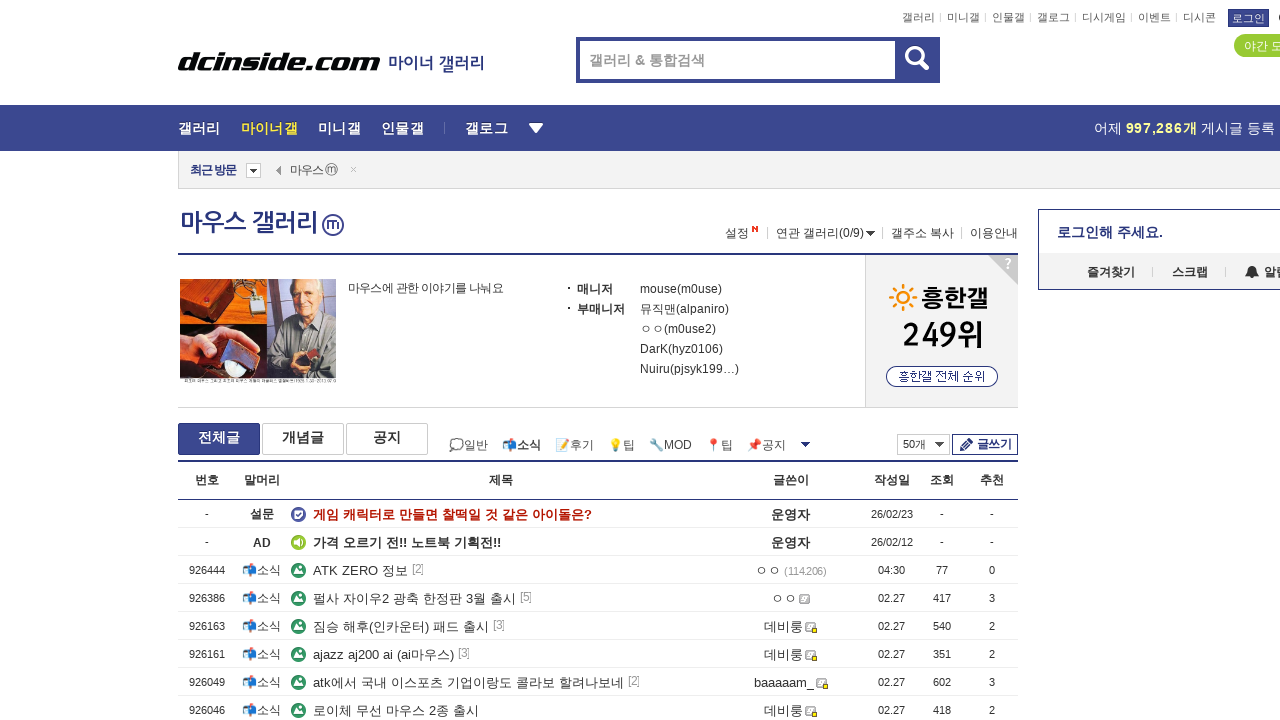

Waited for post table to load in category 330
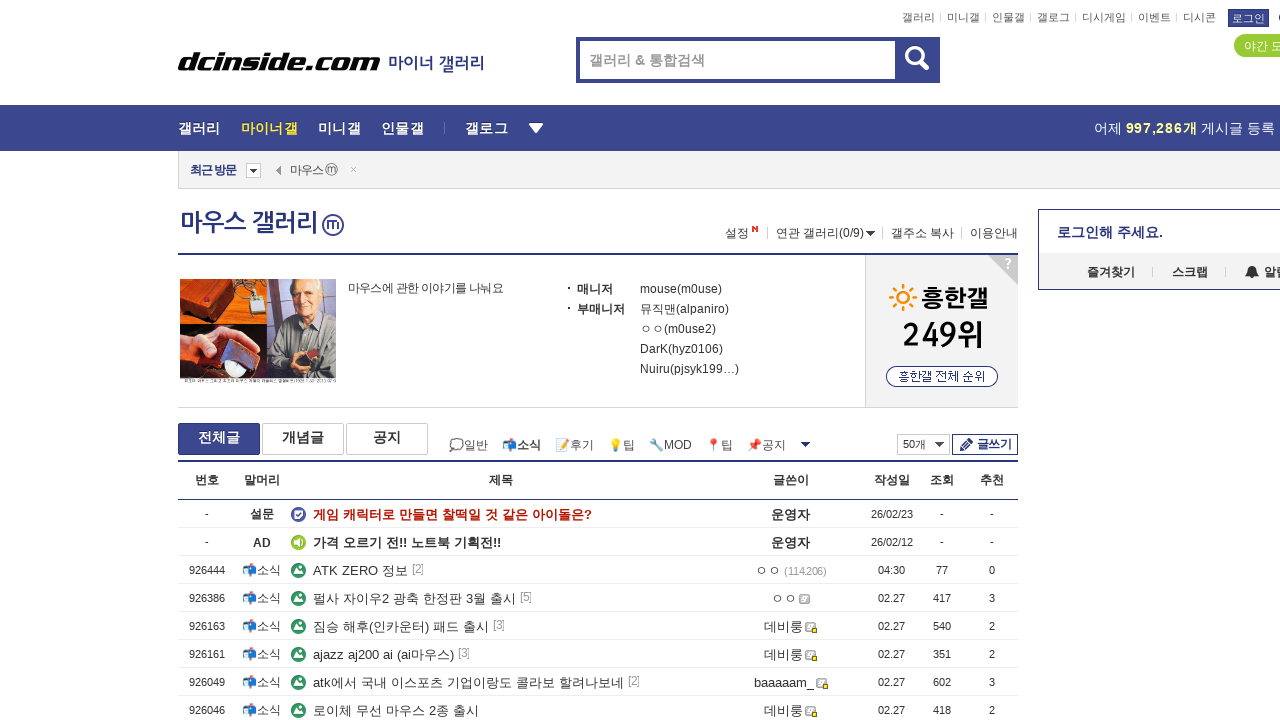

Verified post titles are displayed in category 330
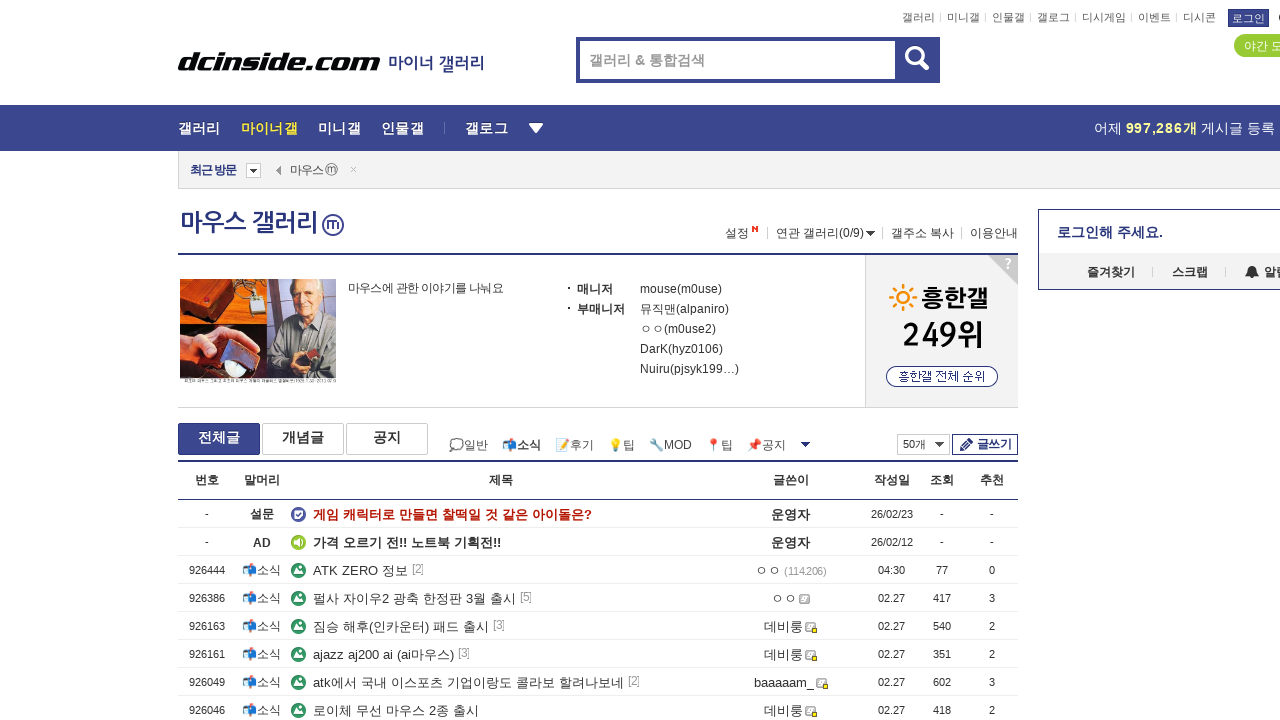

Navigated to category filter with search_head=20
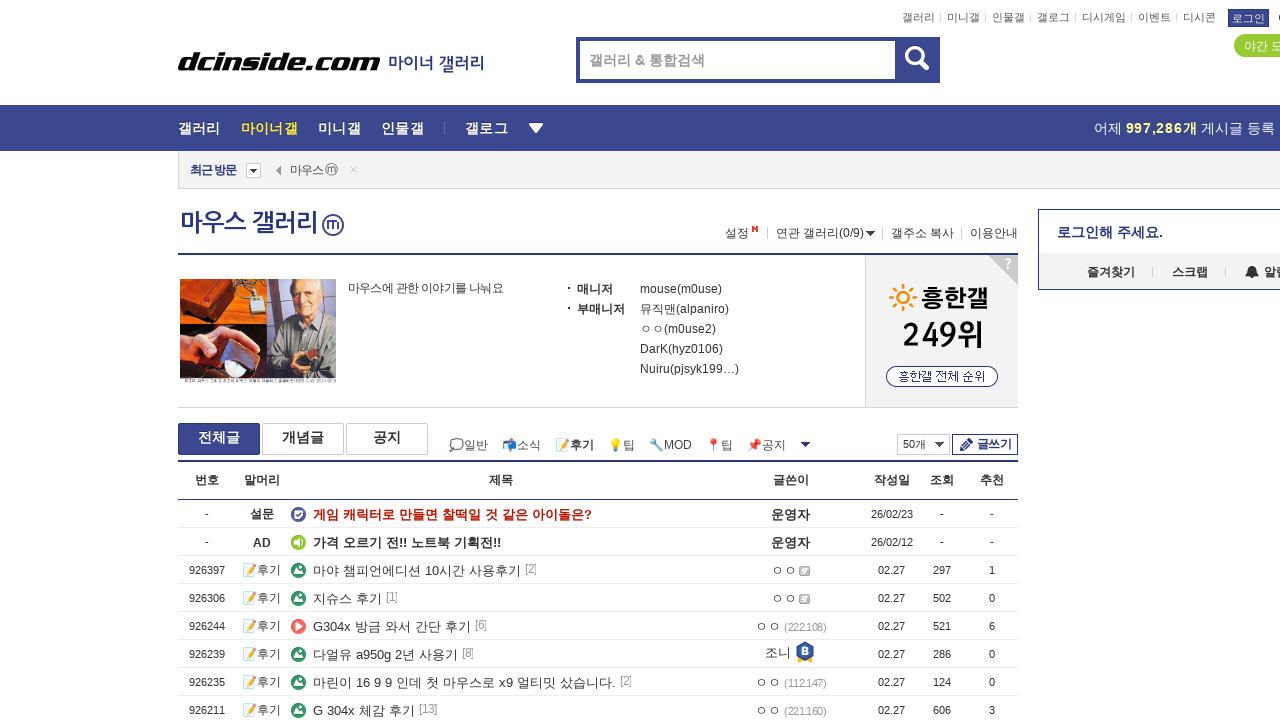

Waited for post table to load in category 20
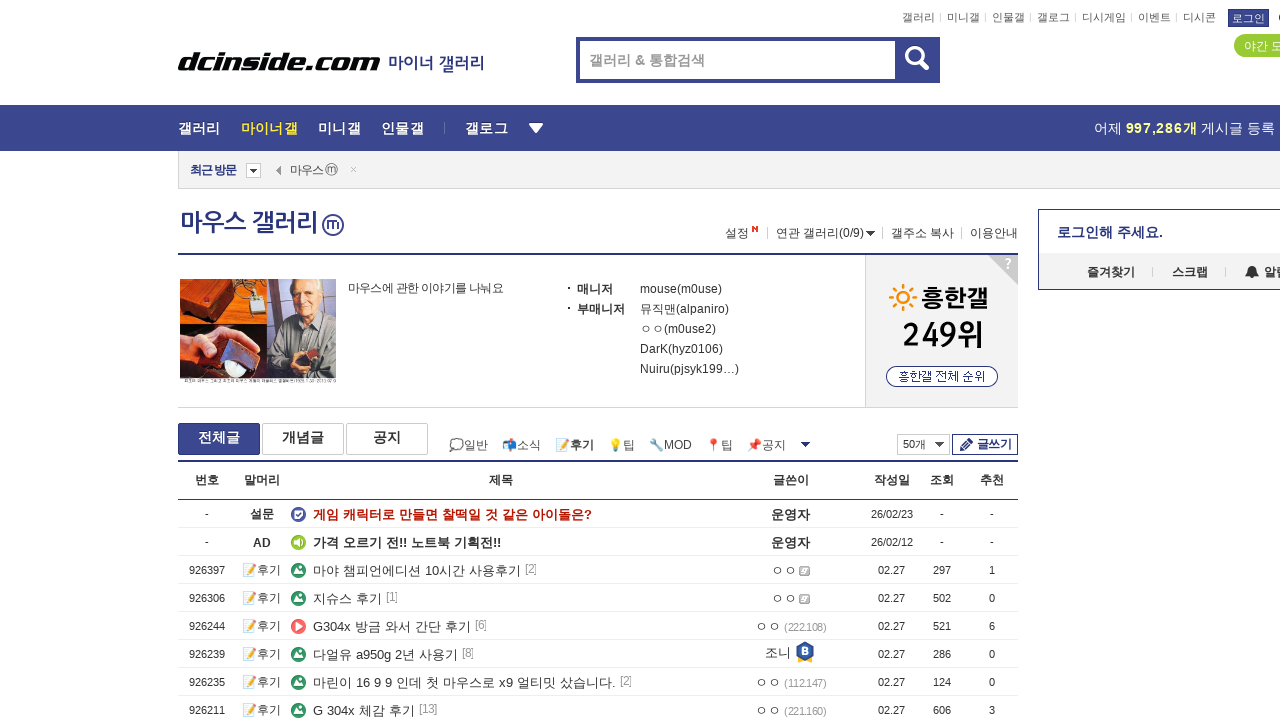

Verified post titles are displayed in category 20
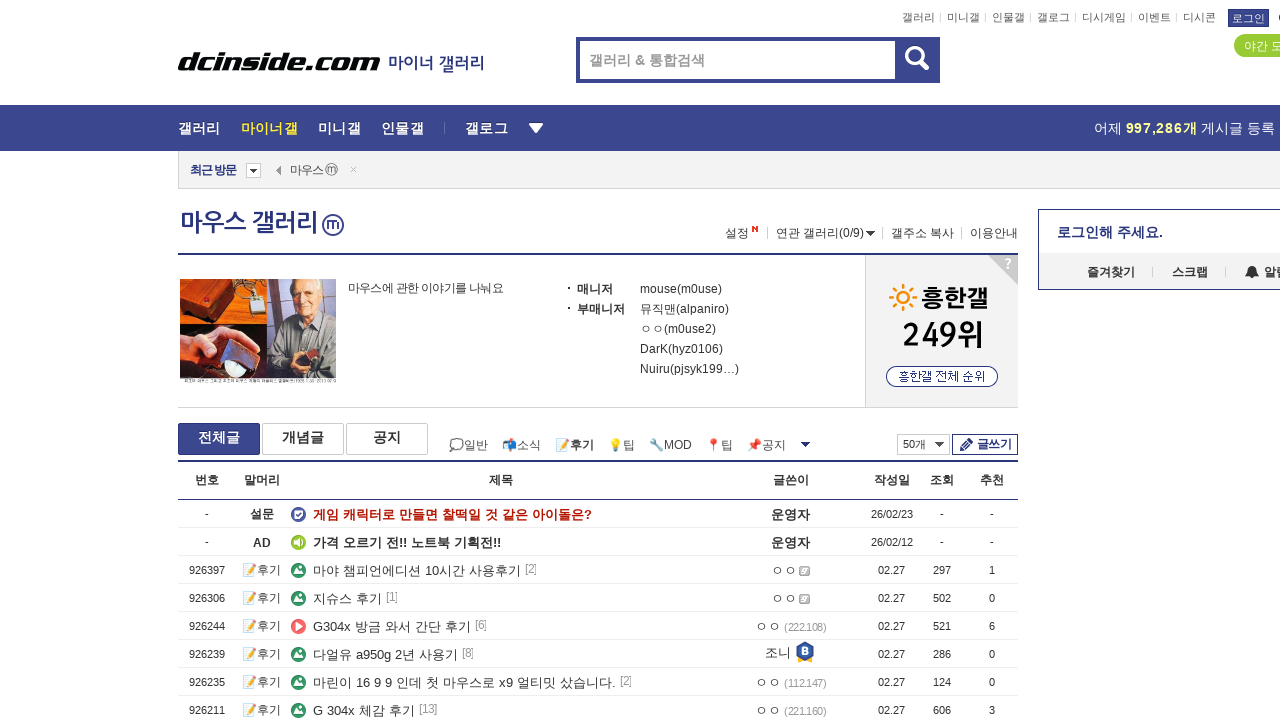

Navigated to category filter with search_head=340
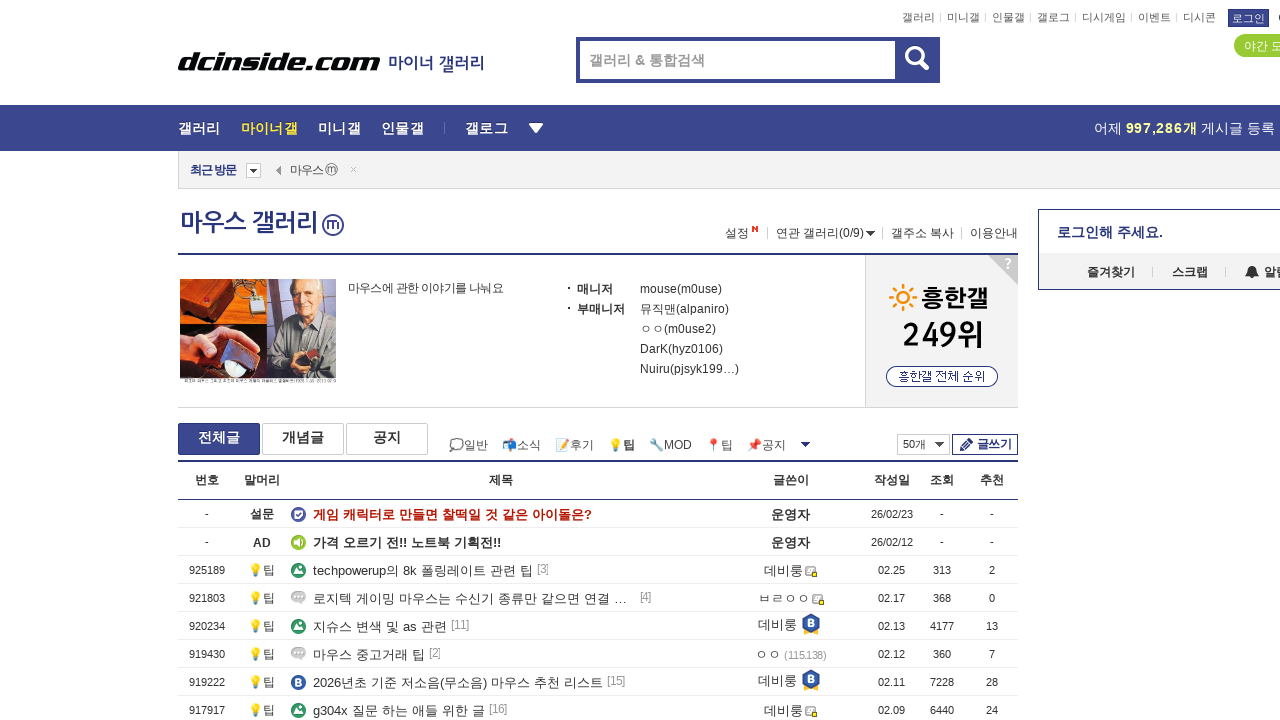

Waited for post table to load in category 340
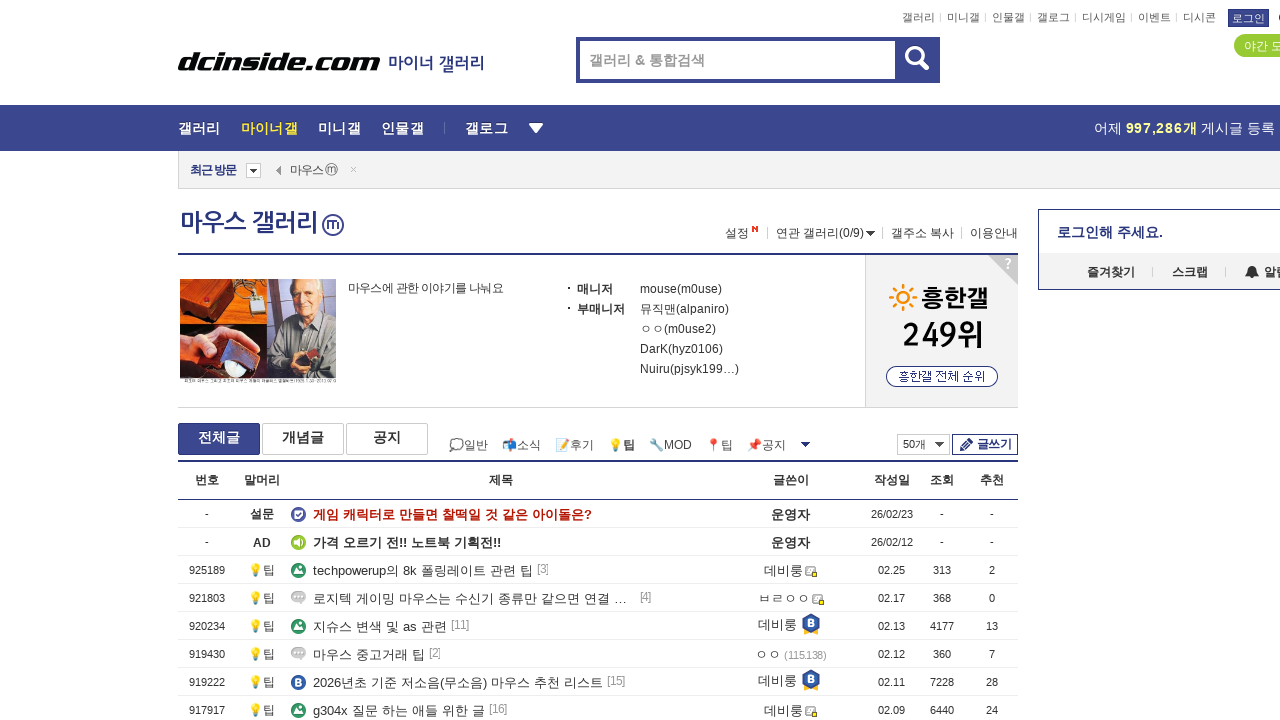

Verified post titles are displayed in category 340
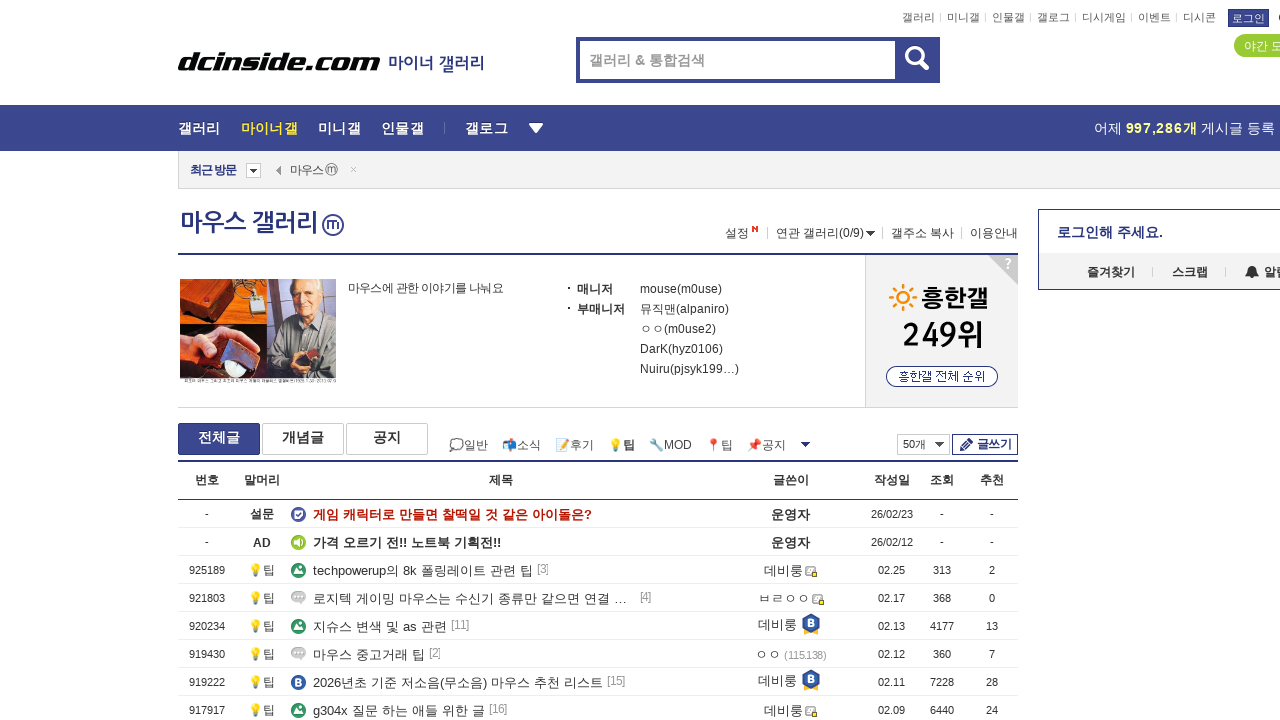

Navigated to category filter with search_head=350
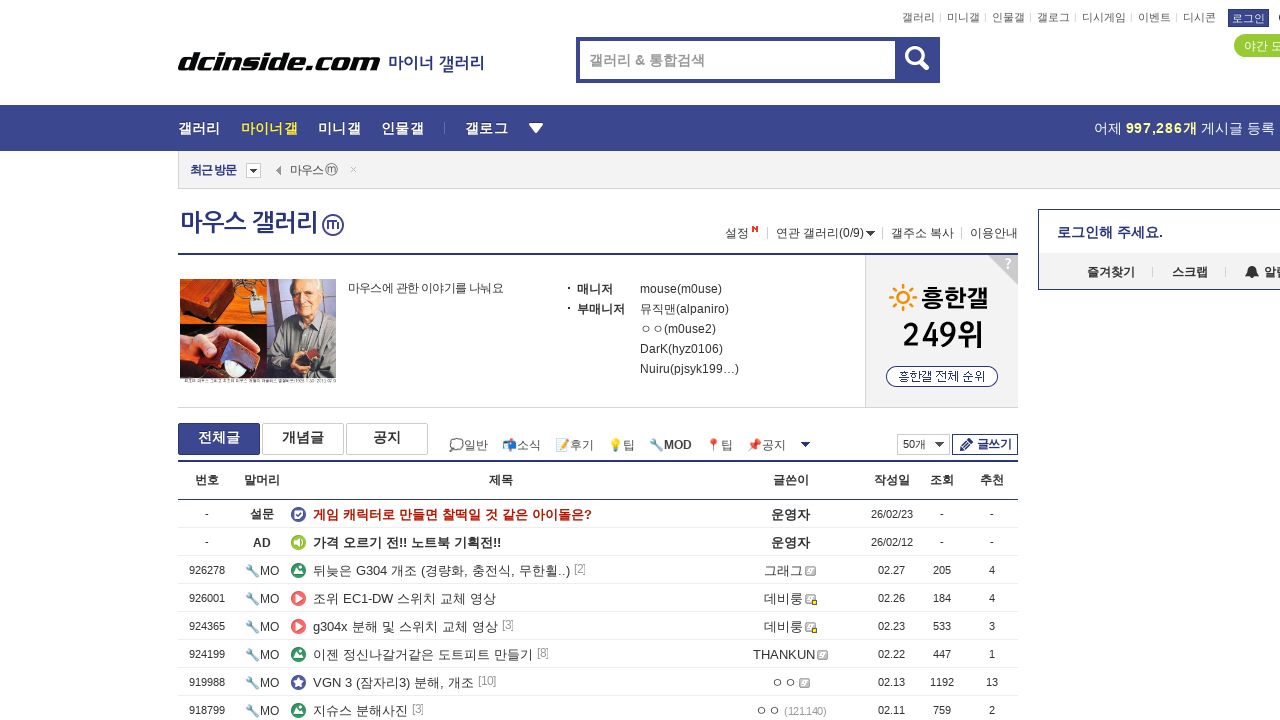

Waited for post table to load in category 350
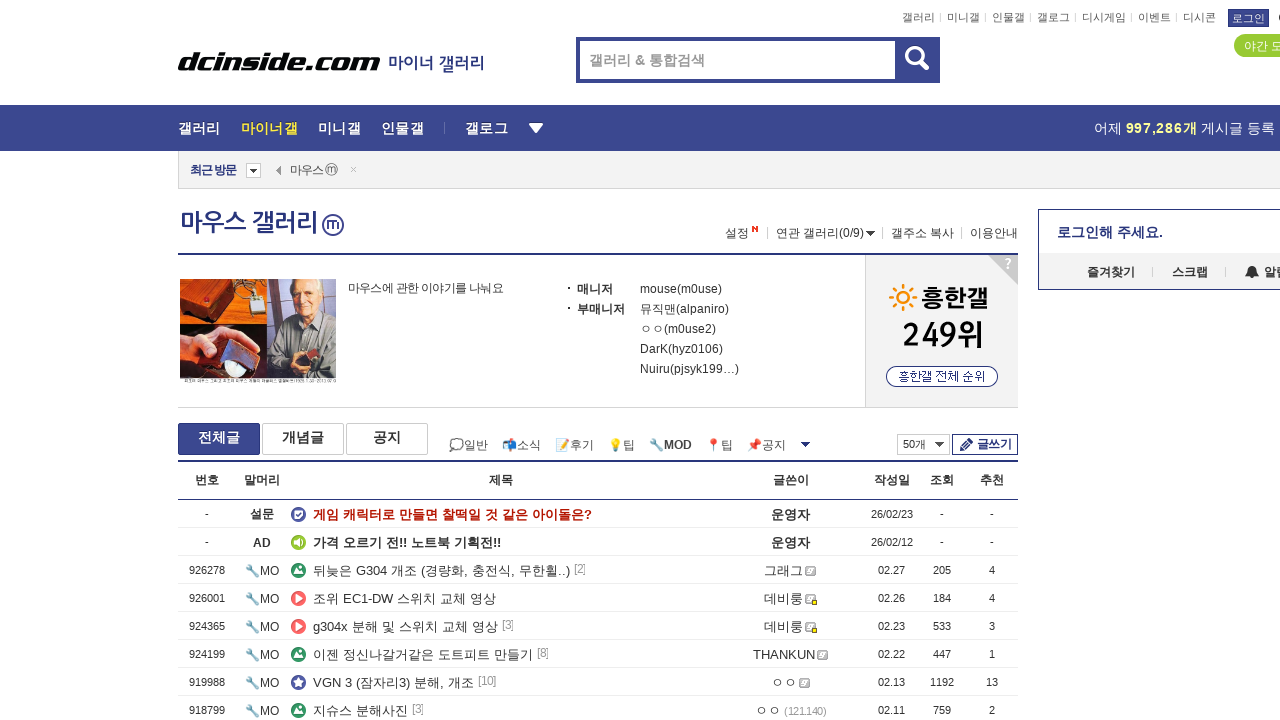

Verified post titles are displayed in category 350
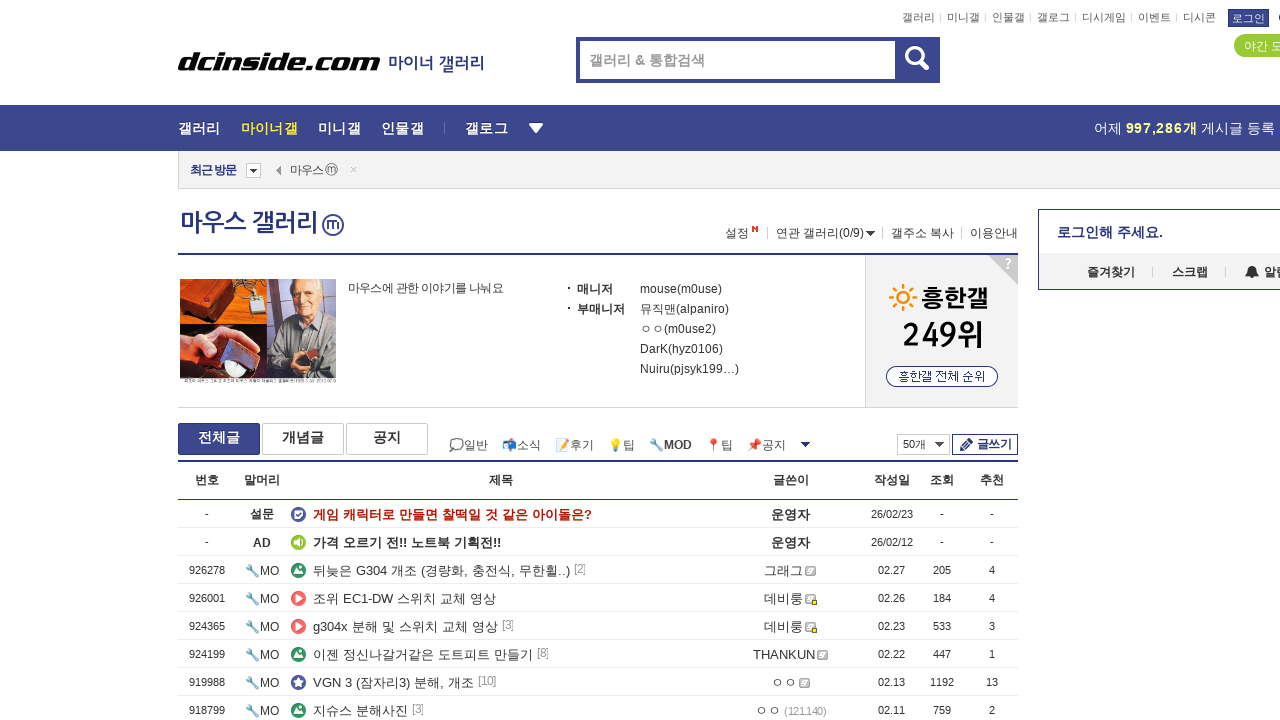

Navigated back to main mouse gallery listing page
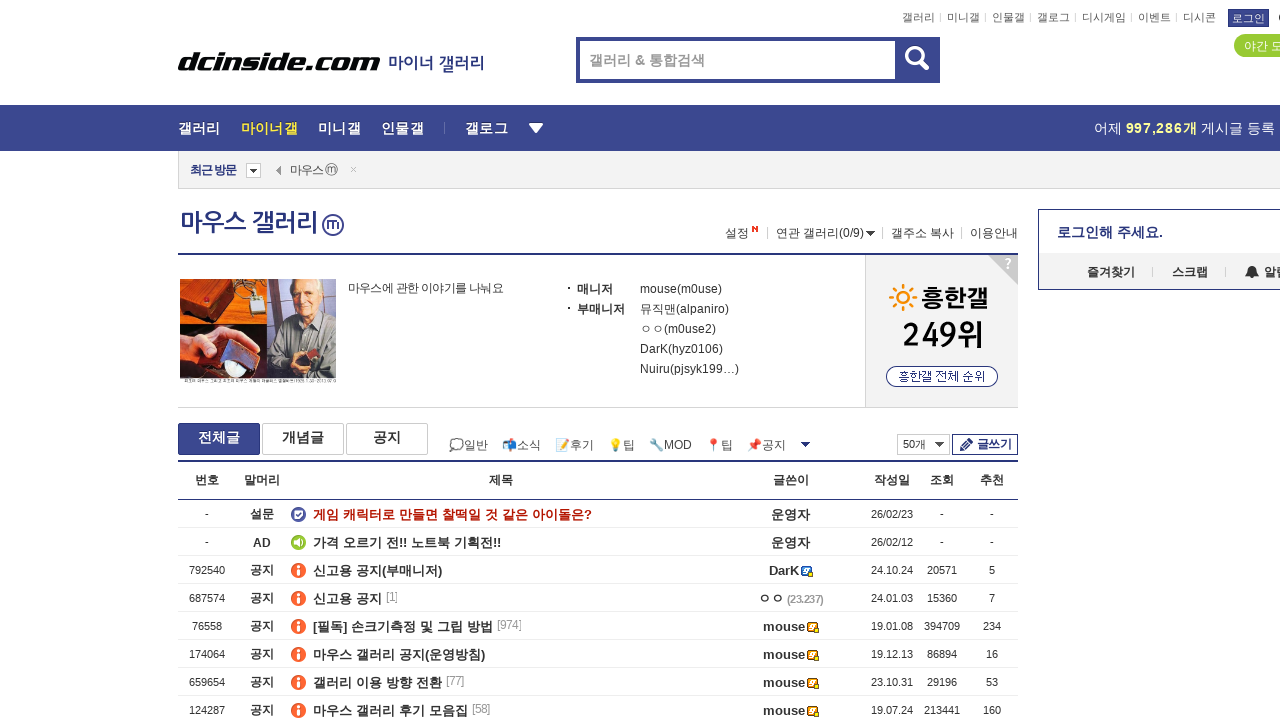

Verified that board view links are present on main listing page
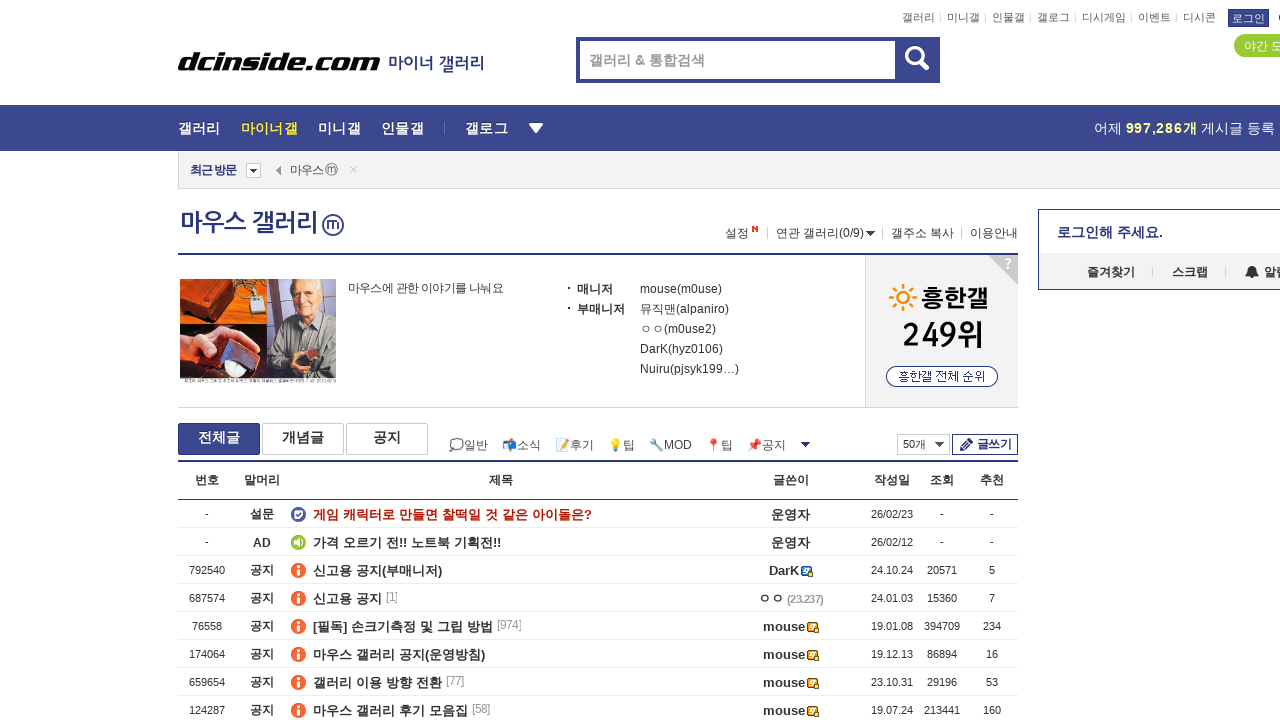

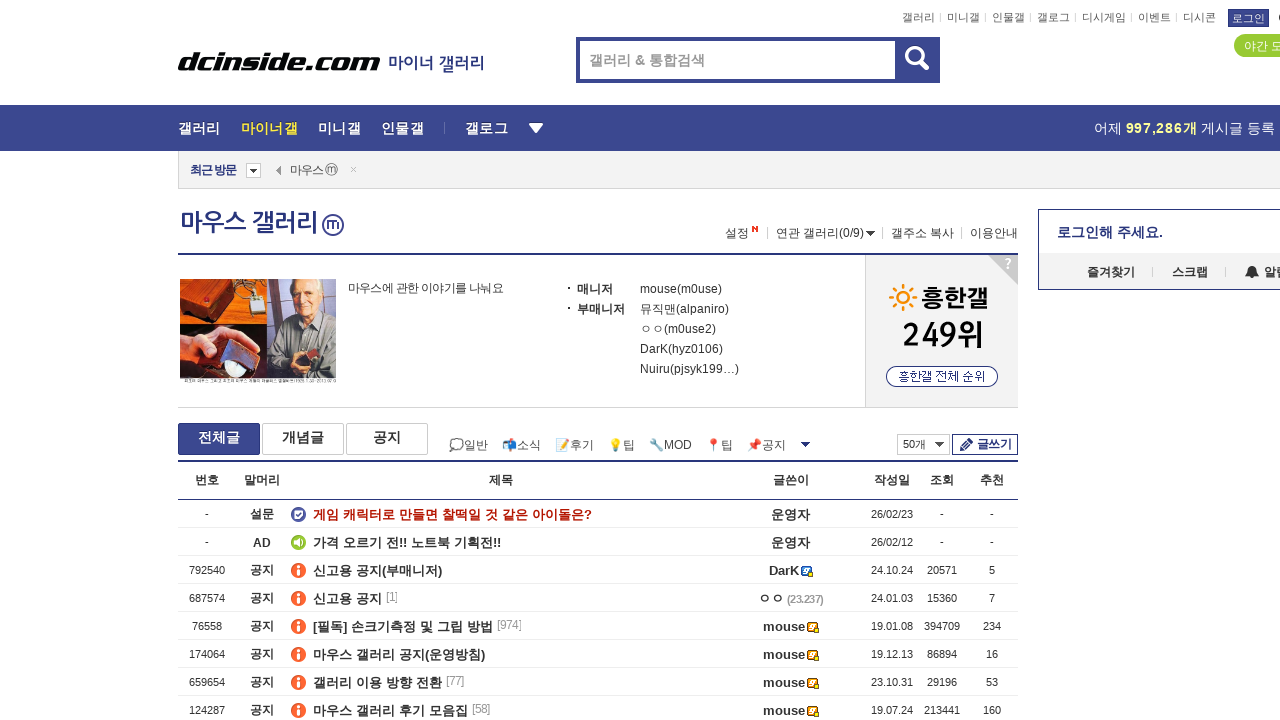